Tests right-click functionality by performing a context click action on a button element

Starting URL: https://swisnl.github.io/jQuery-contextMenu/demo.html

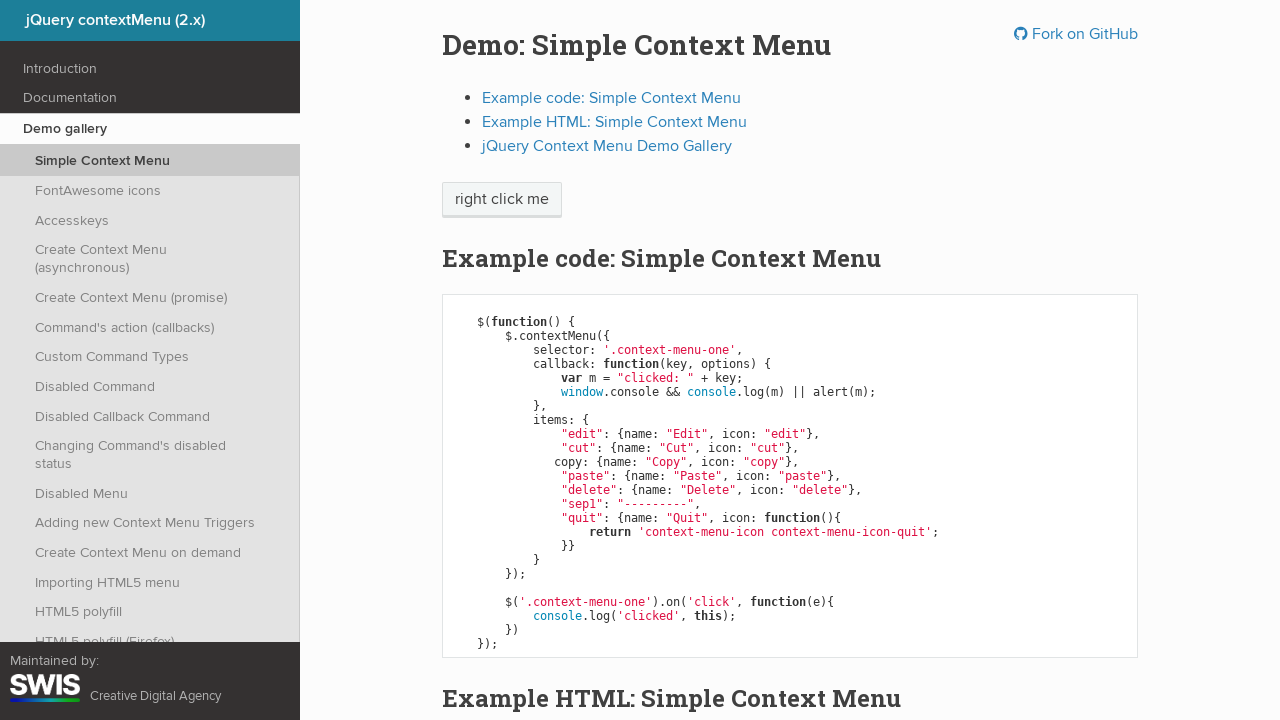

Located button element using XPath selector
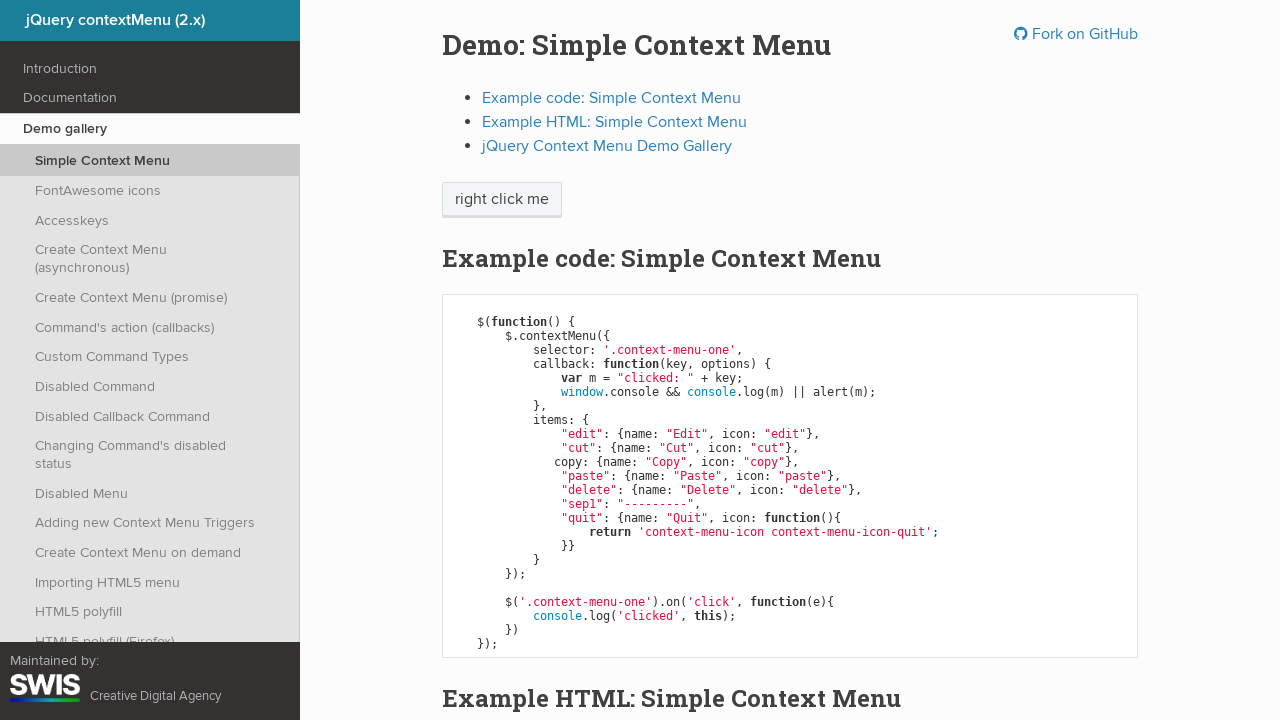

Performed right-click (context click) on button element at (502, 200) on xpath=/html/body/div/section/div/div/div/p/span
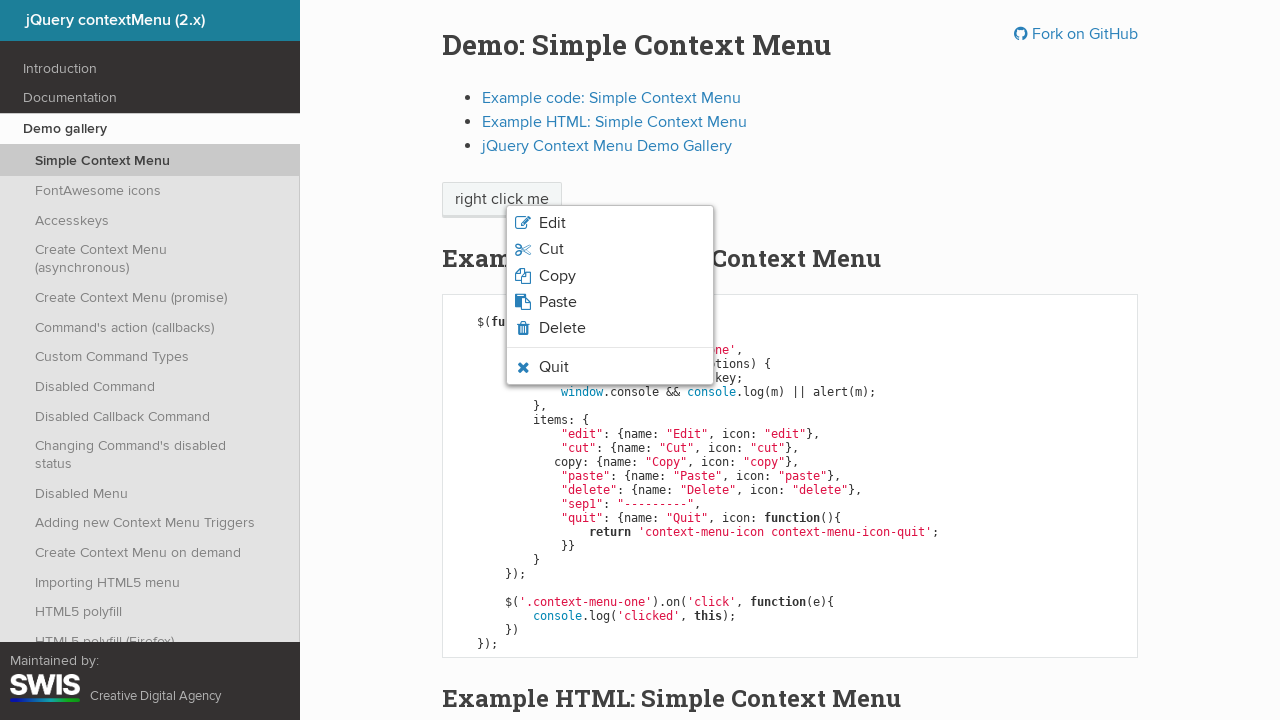

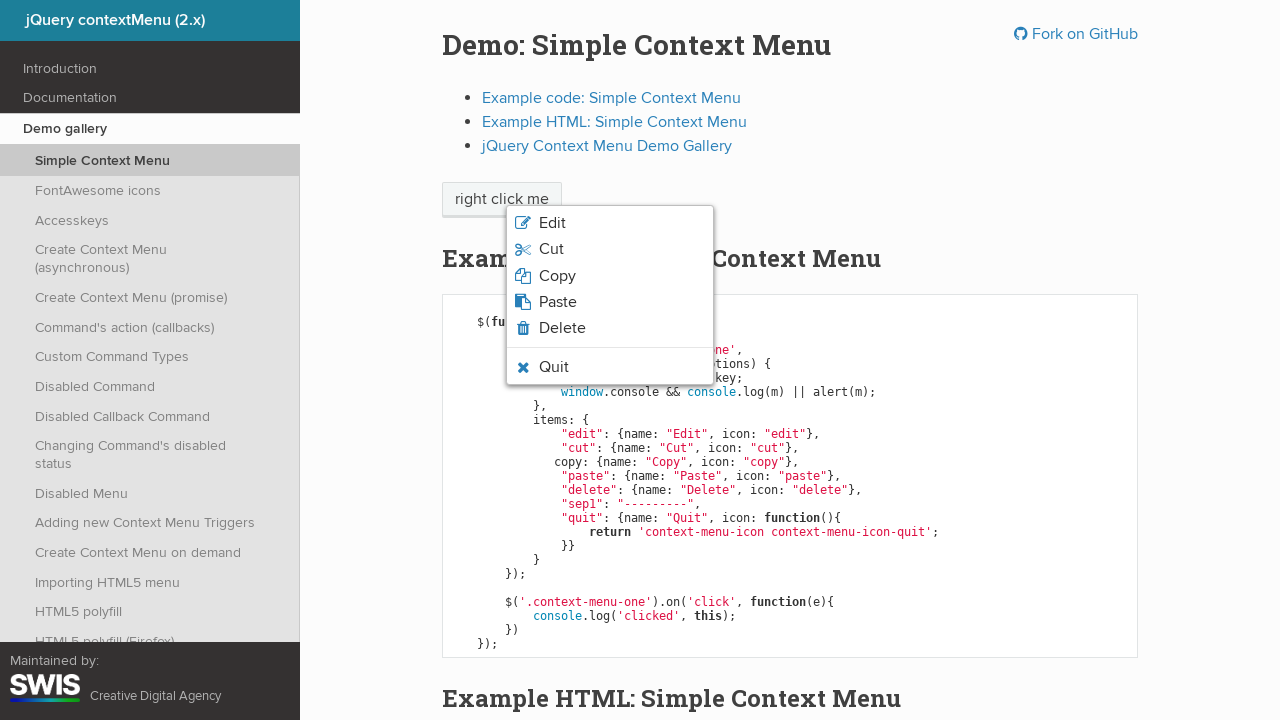